Tests login form validation by navigating to login page and clicking submit with empty fields to verify error message

Starting URL: https://the-internet.herokuapp.com/

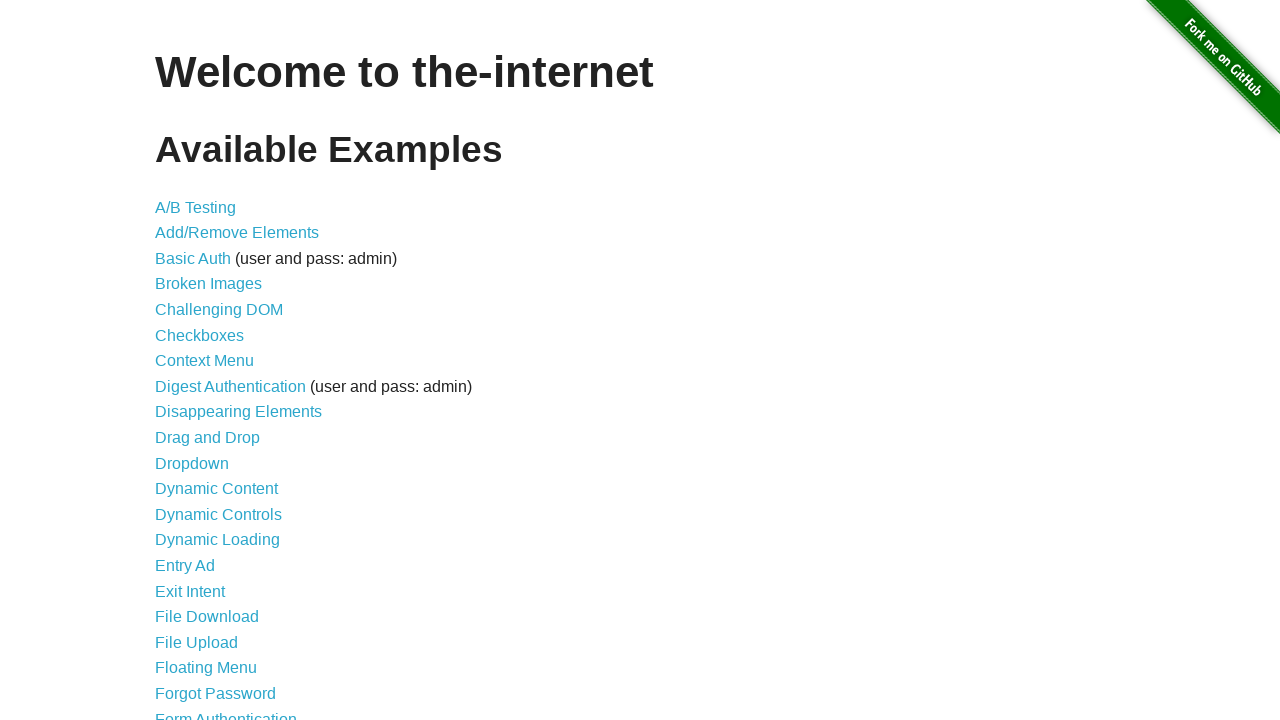

Clicked on Form Authentication link to navigate to login page at (226, 712) on a[href='/login']
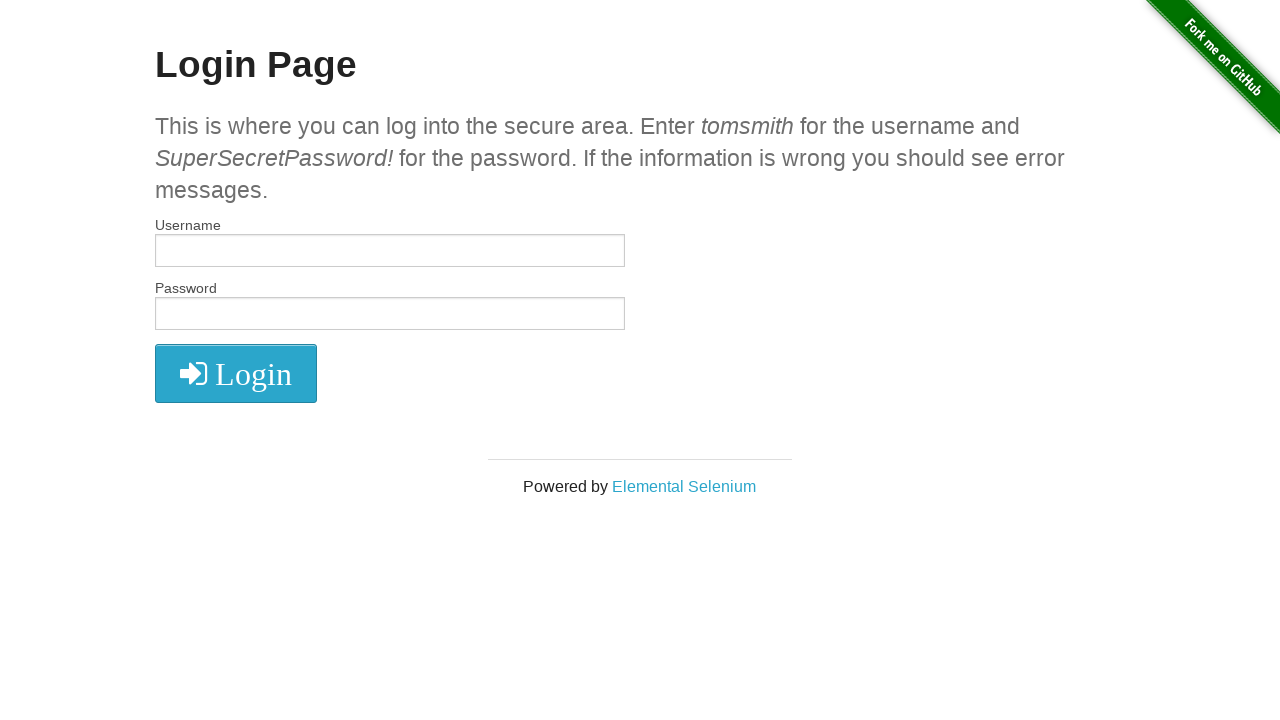

Clicked Login button with empty fields at (236, 373) on button.radius
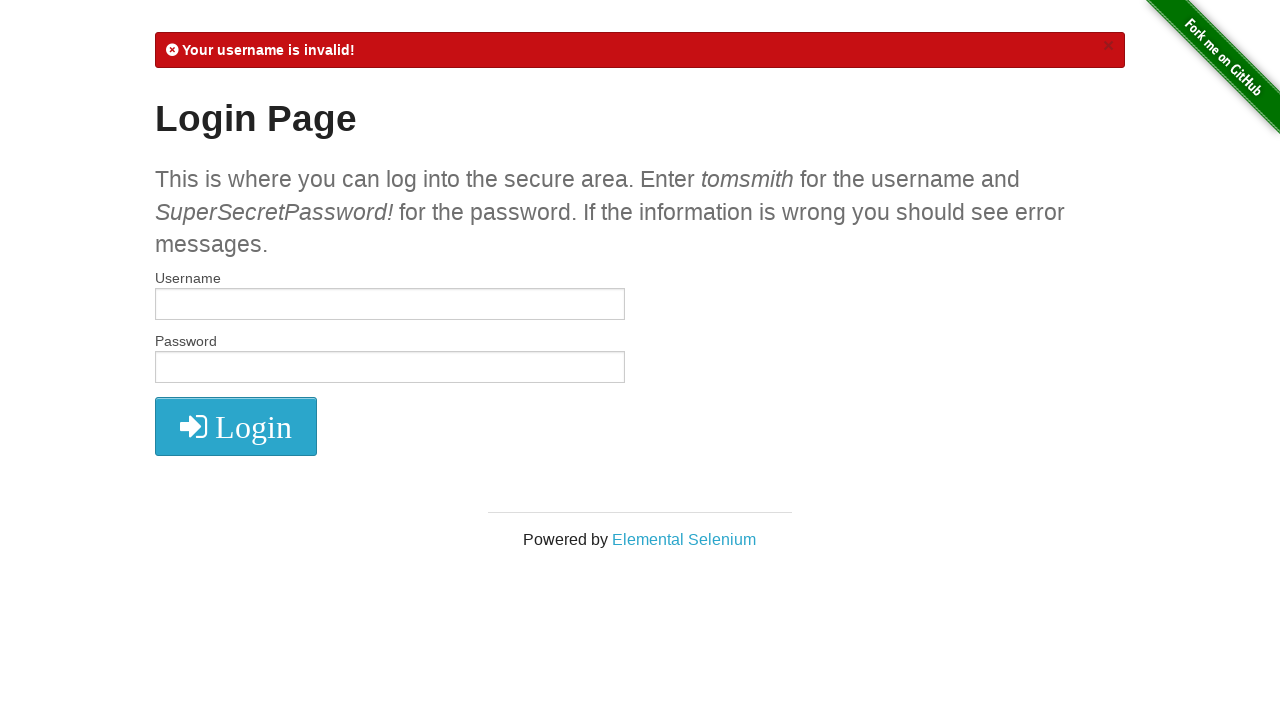

Error message appeared confirming form validation
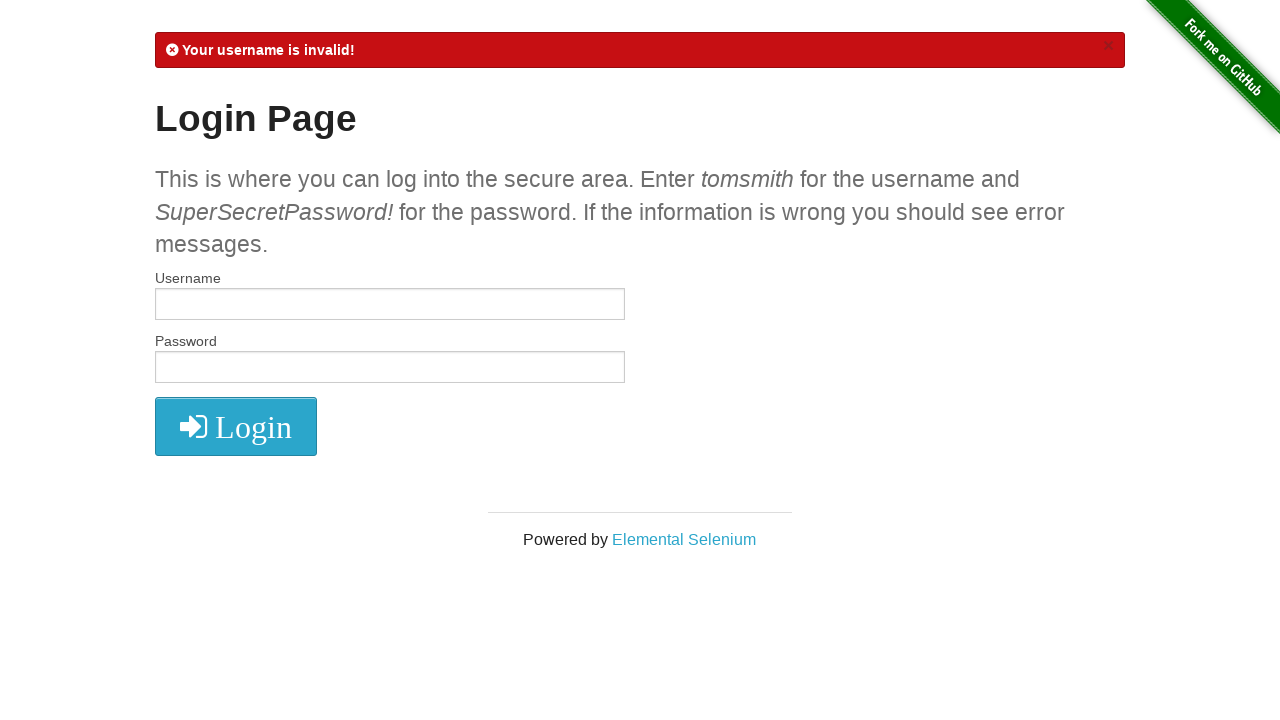

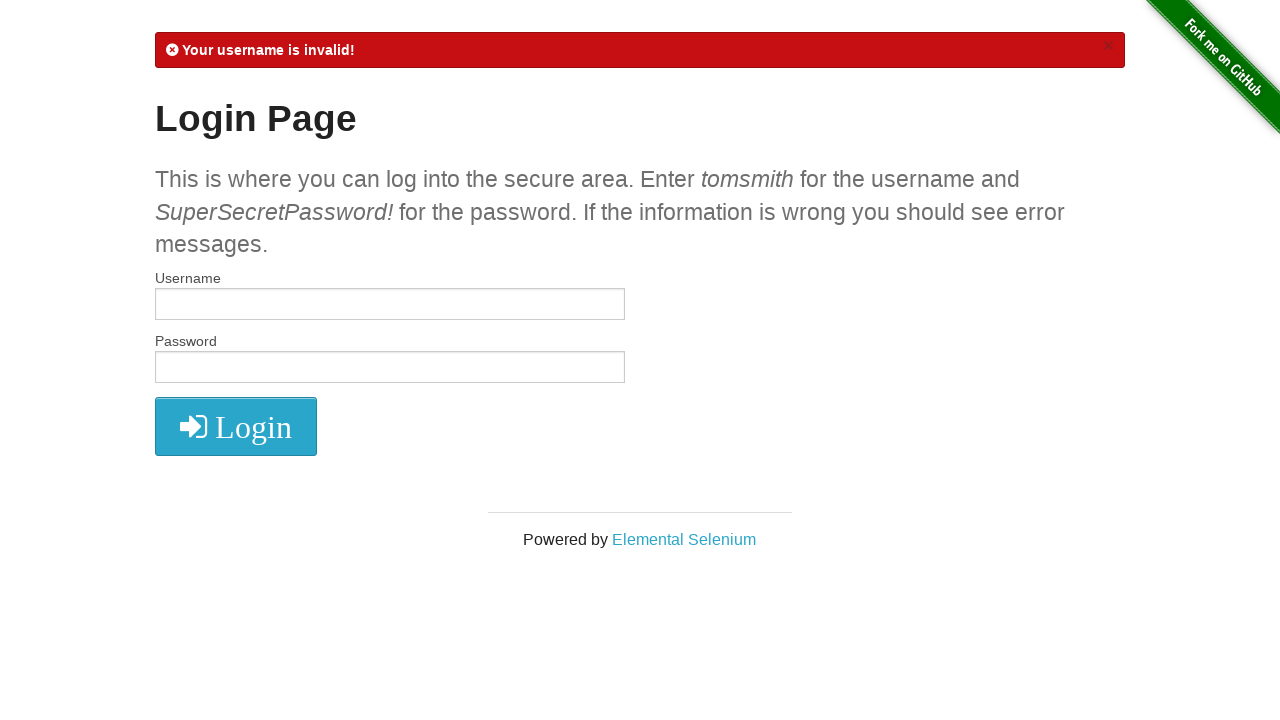